Tests browser window management methods by minimizing, maximizing, and setting fullscreen mode while checking window position and size at each state.

Starting URL: https://www.techproeducation.com

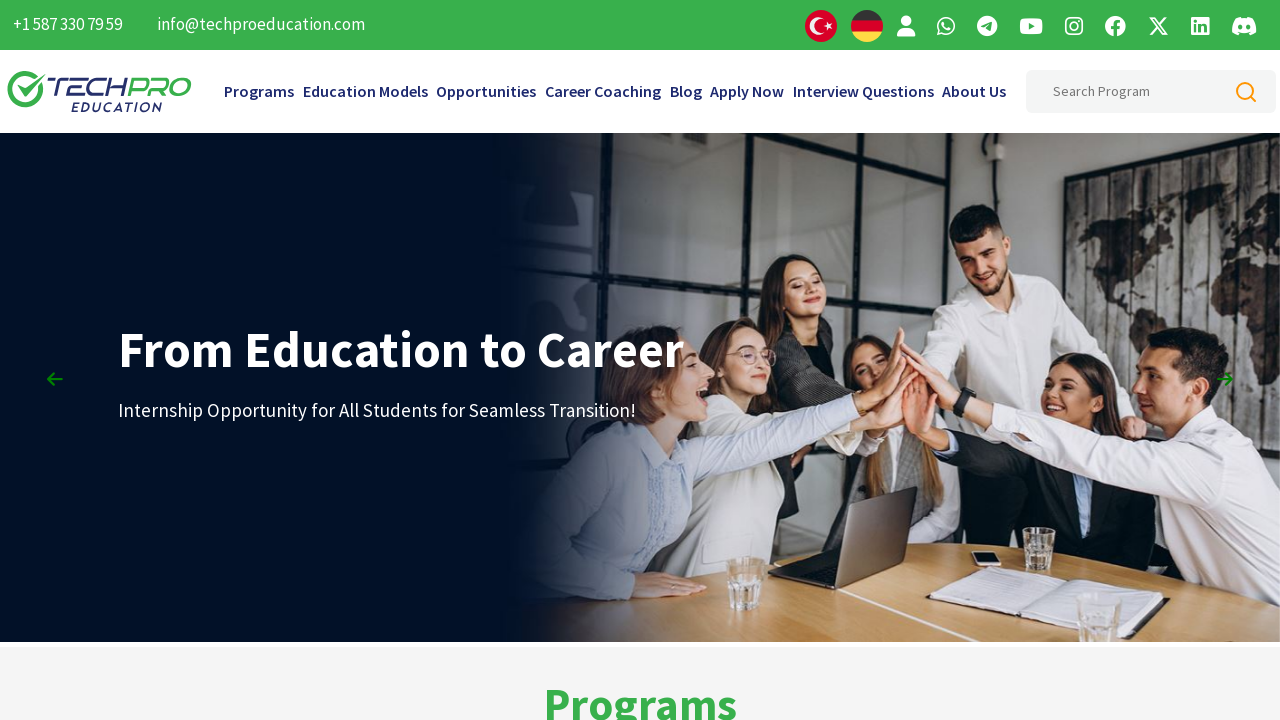

Retrieved initial viewport size
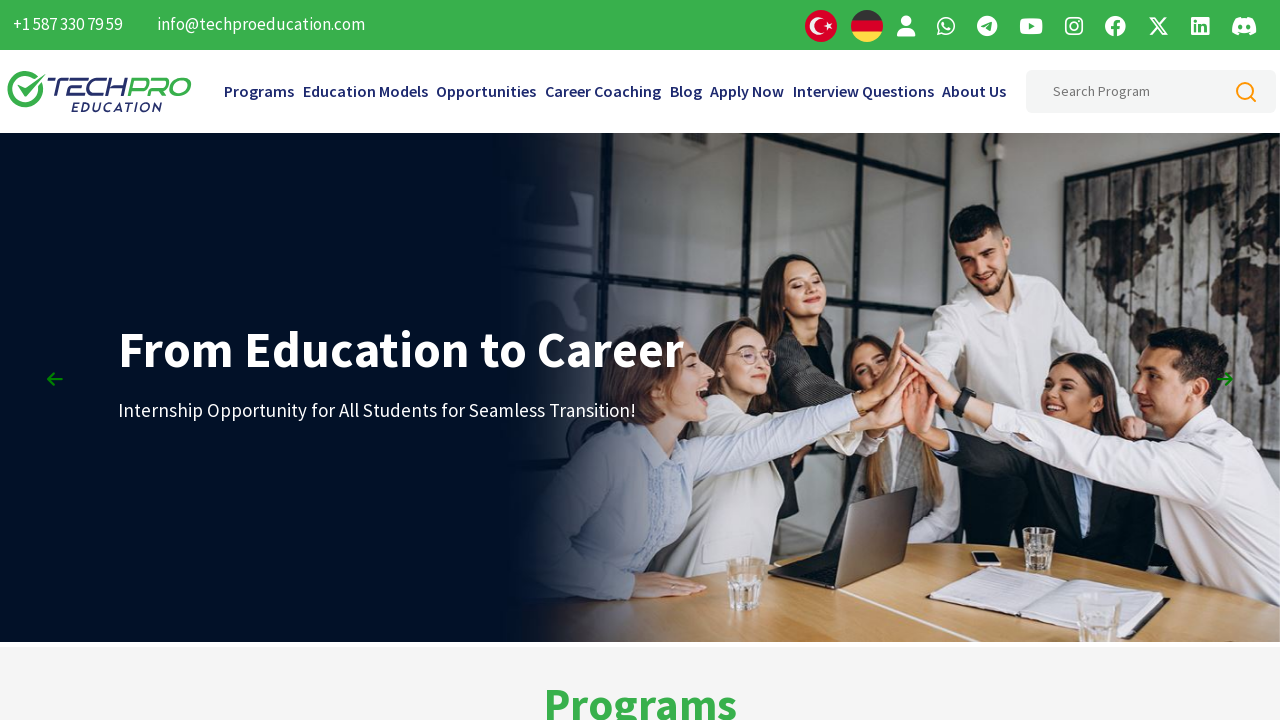

Set viewport to minimized size (100x100)
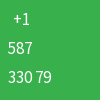

Waited 3 seconds in minimized state
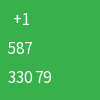

Set viewport to maximized size (1920x1080)
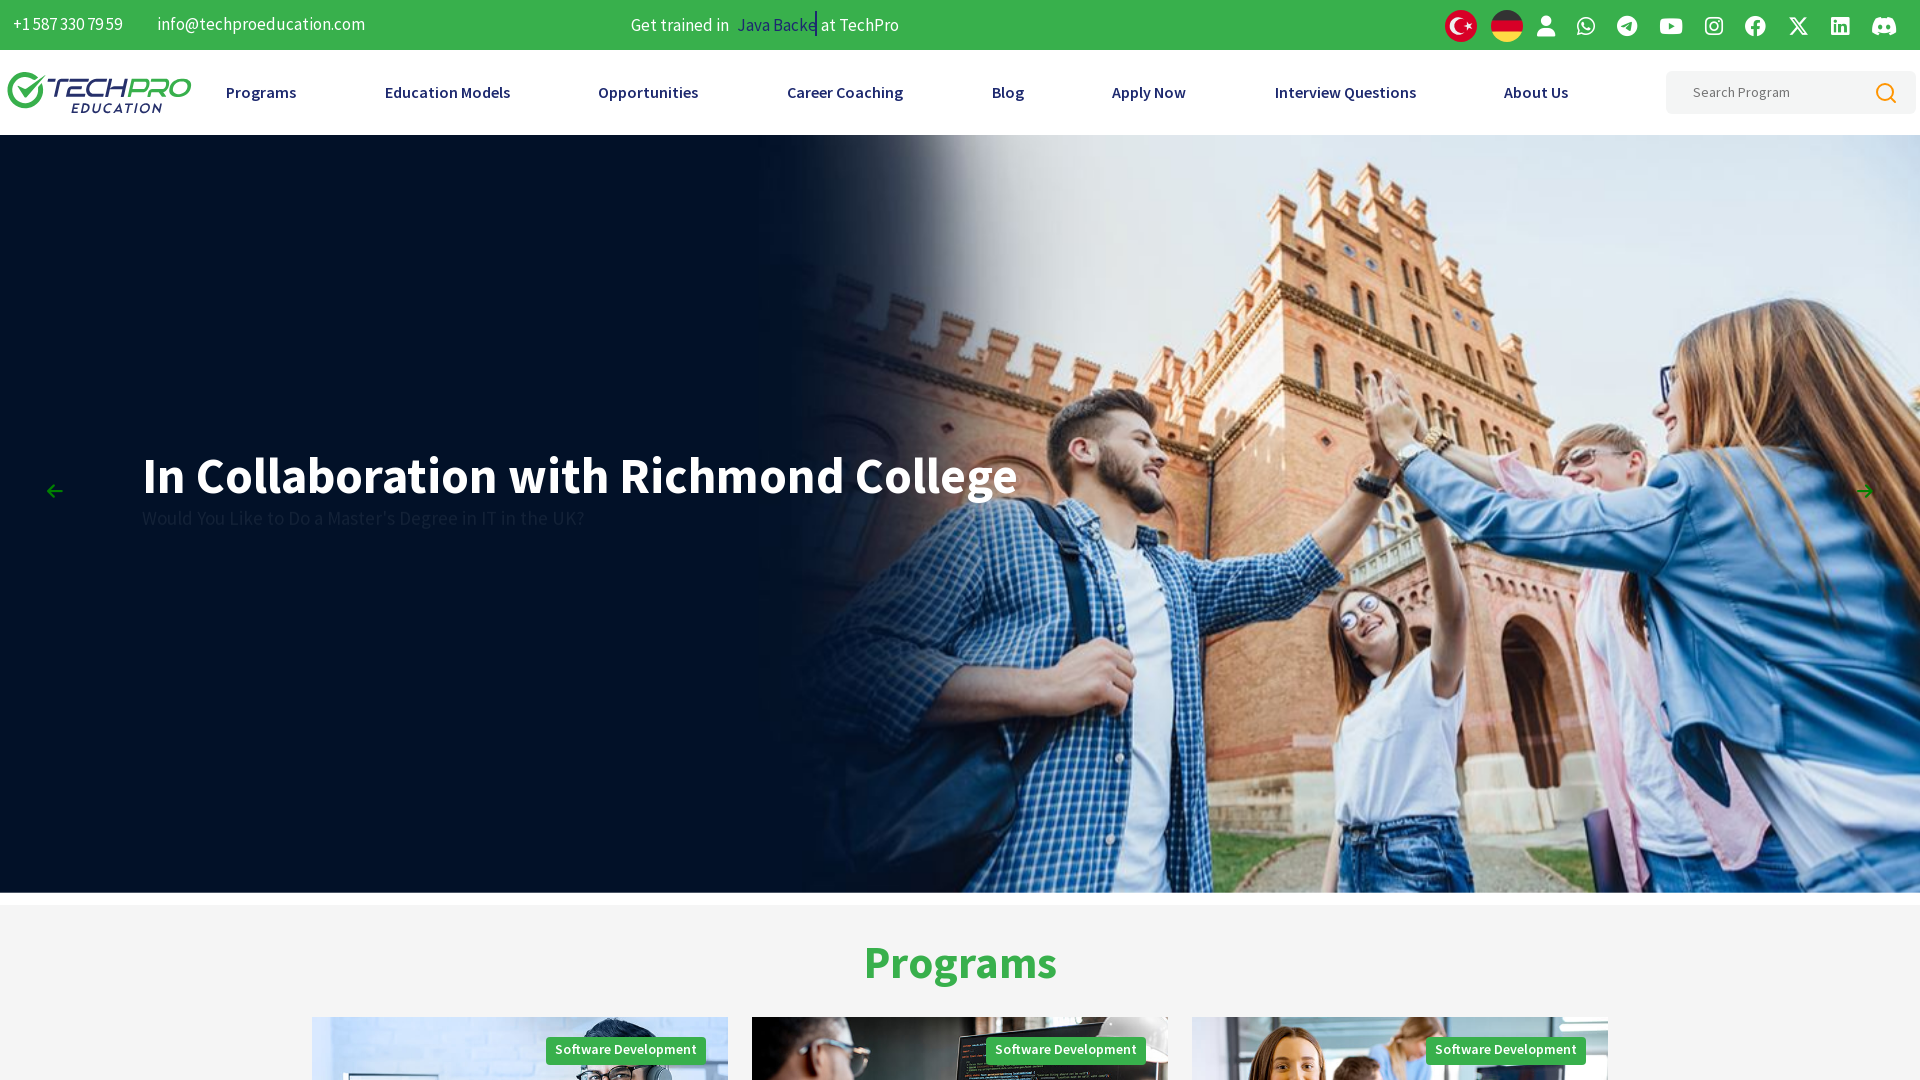

Retrieved and printed maximized viewport size
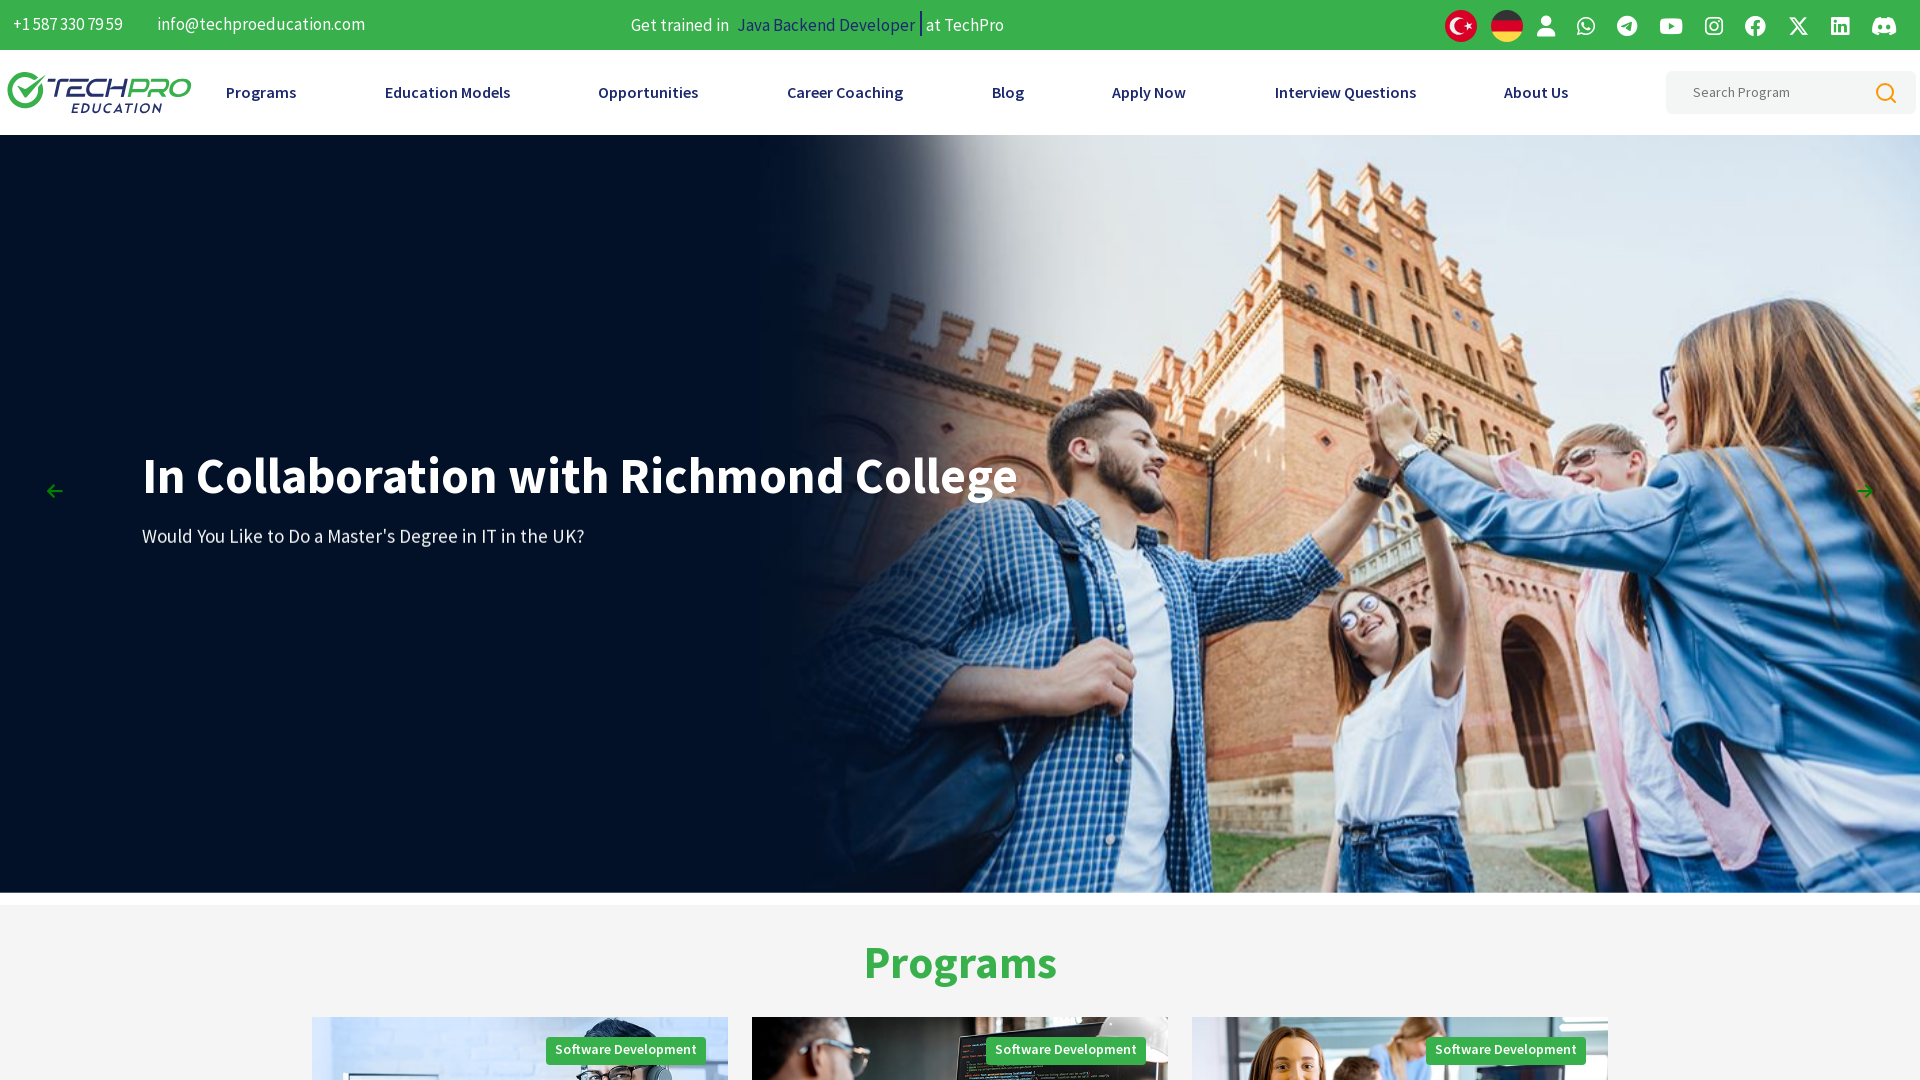

Waited 3 seconds in maximized state
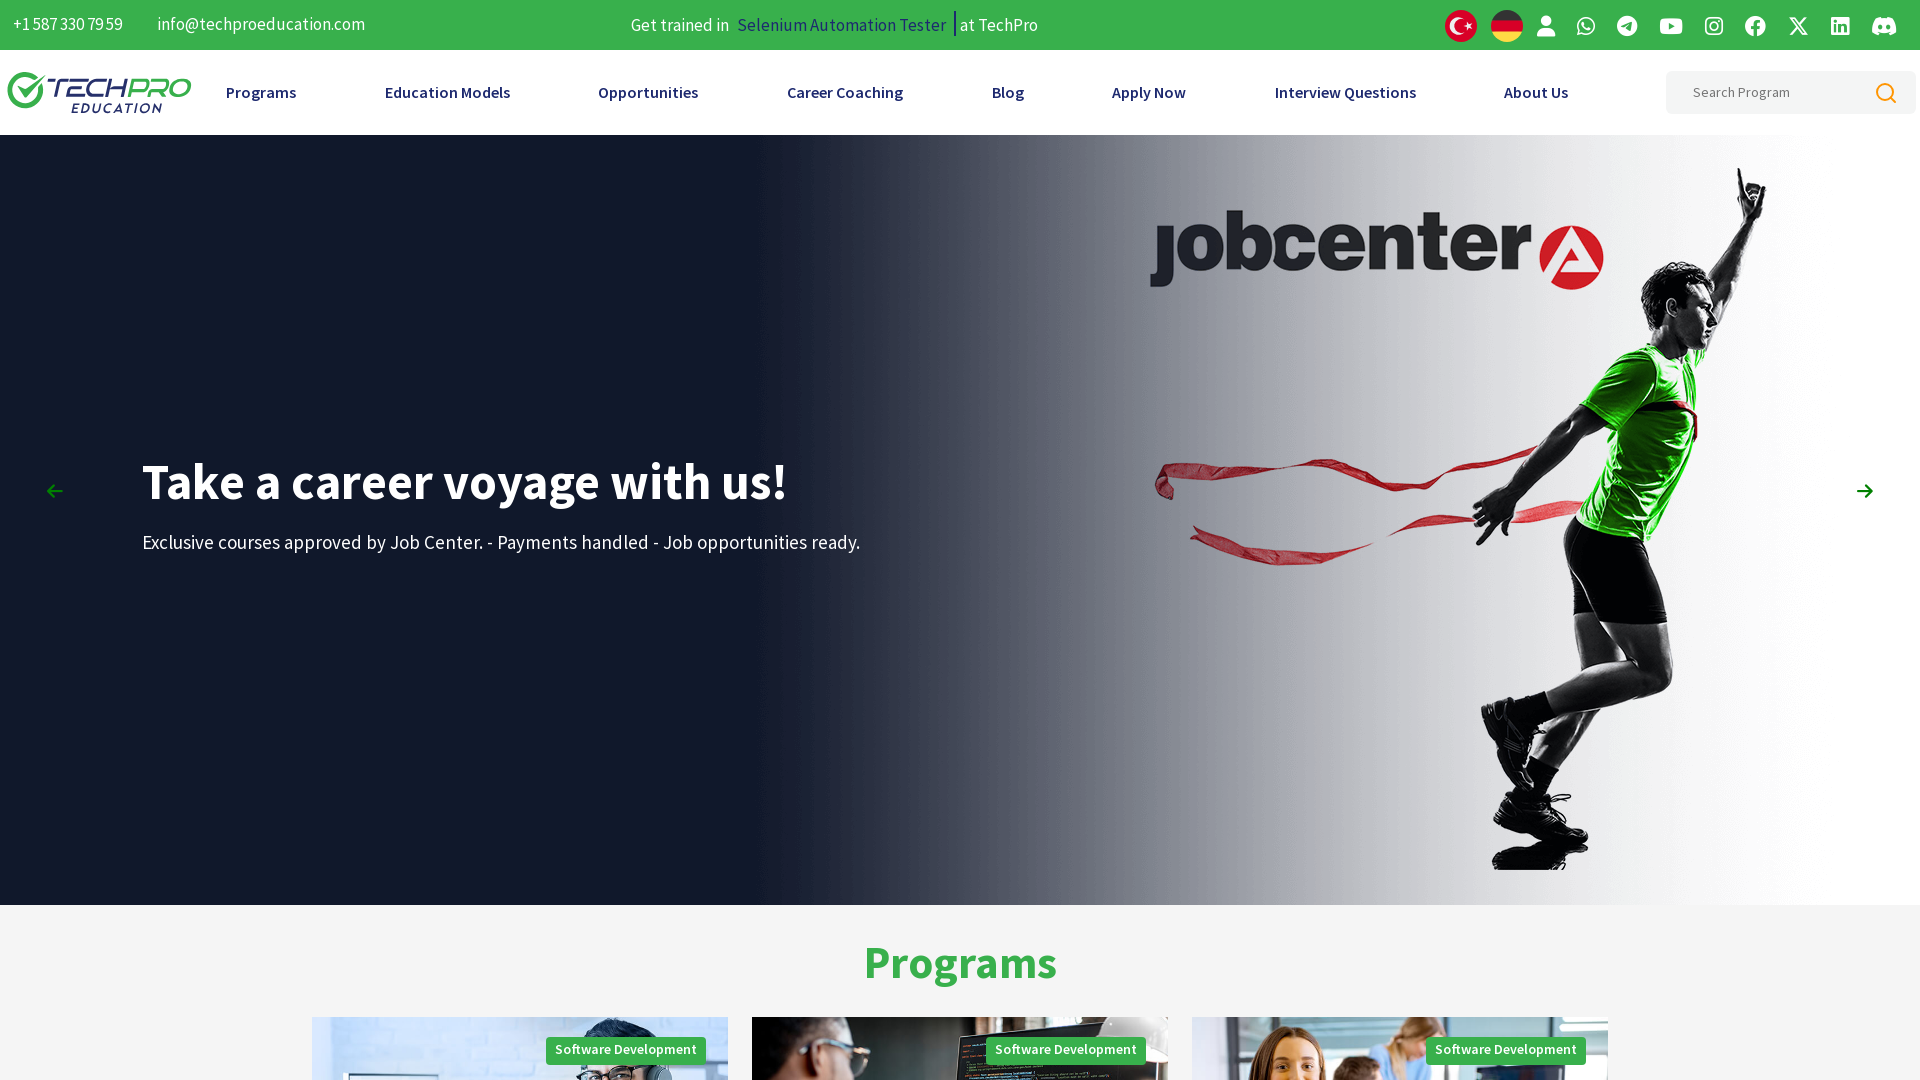

Set viewport to fullscreen-like dimensions (1920x1080)
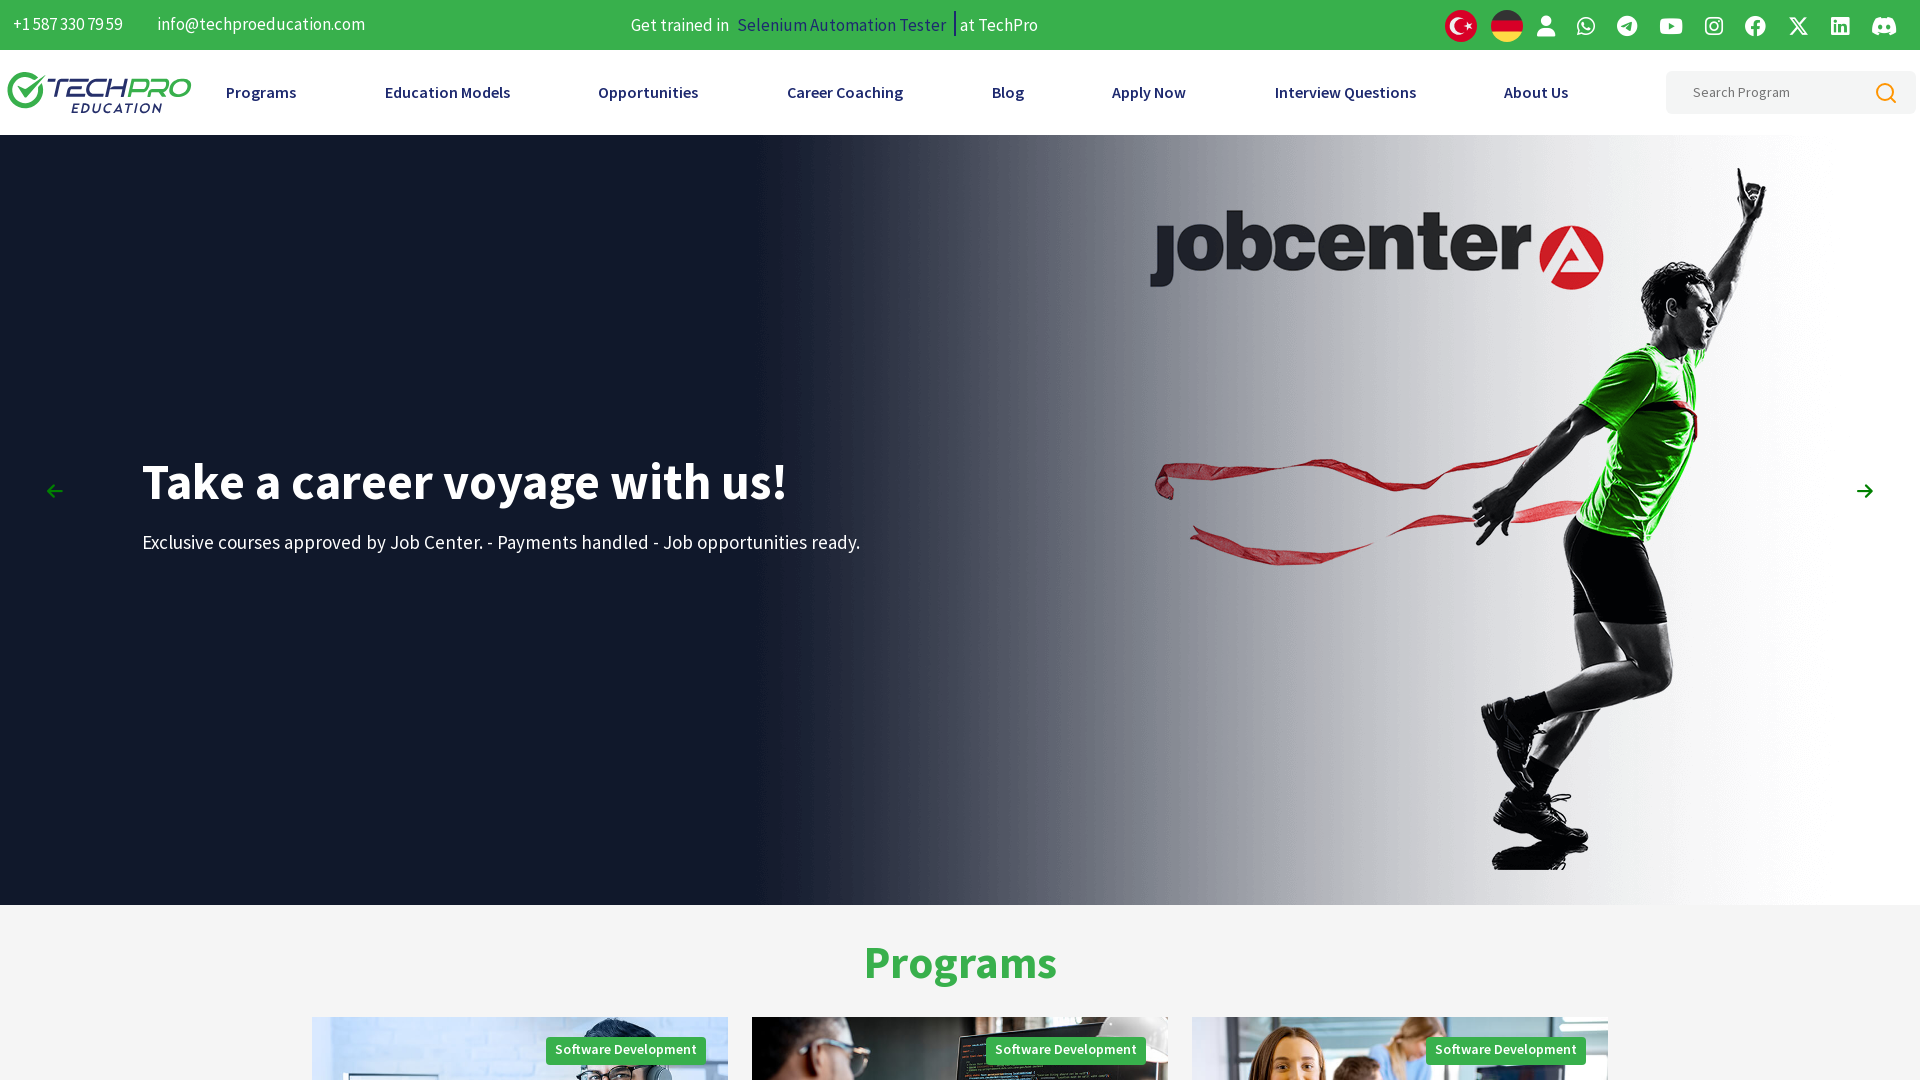

Retrieved and printed fullscreen viewport size
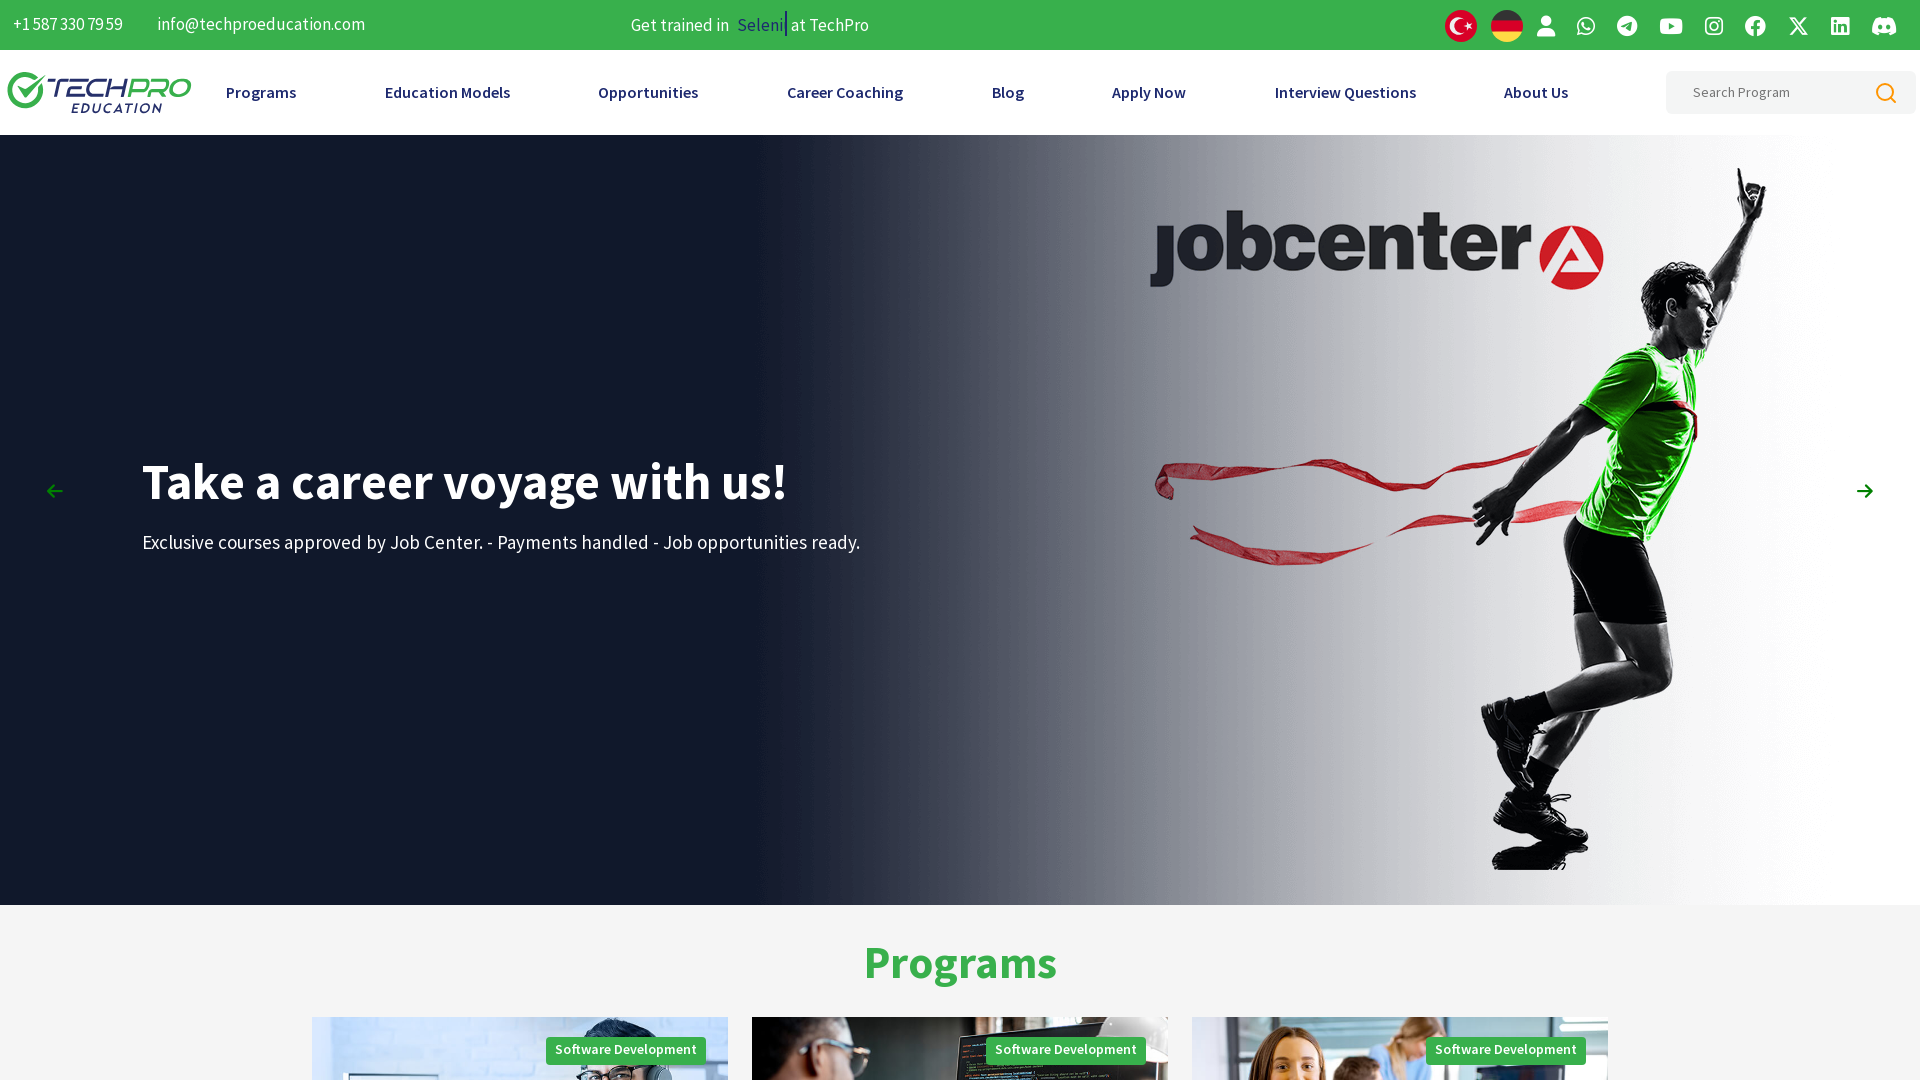

Waited 3 seconds in fullscreen state
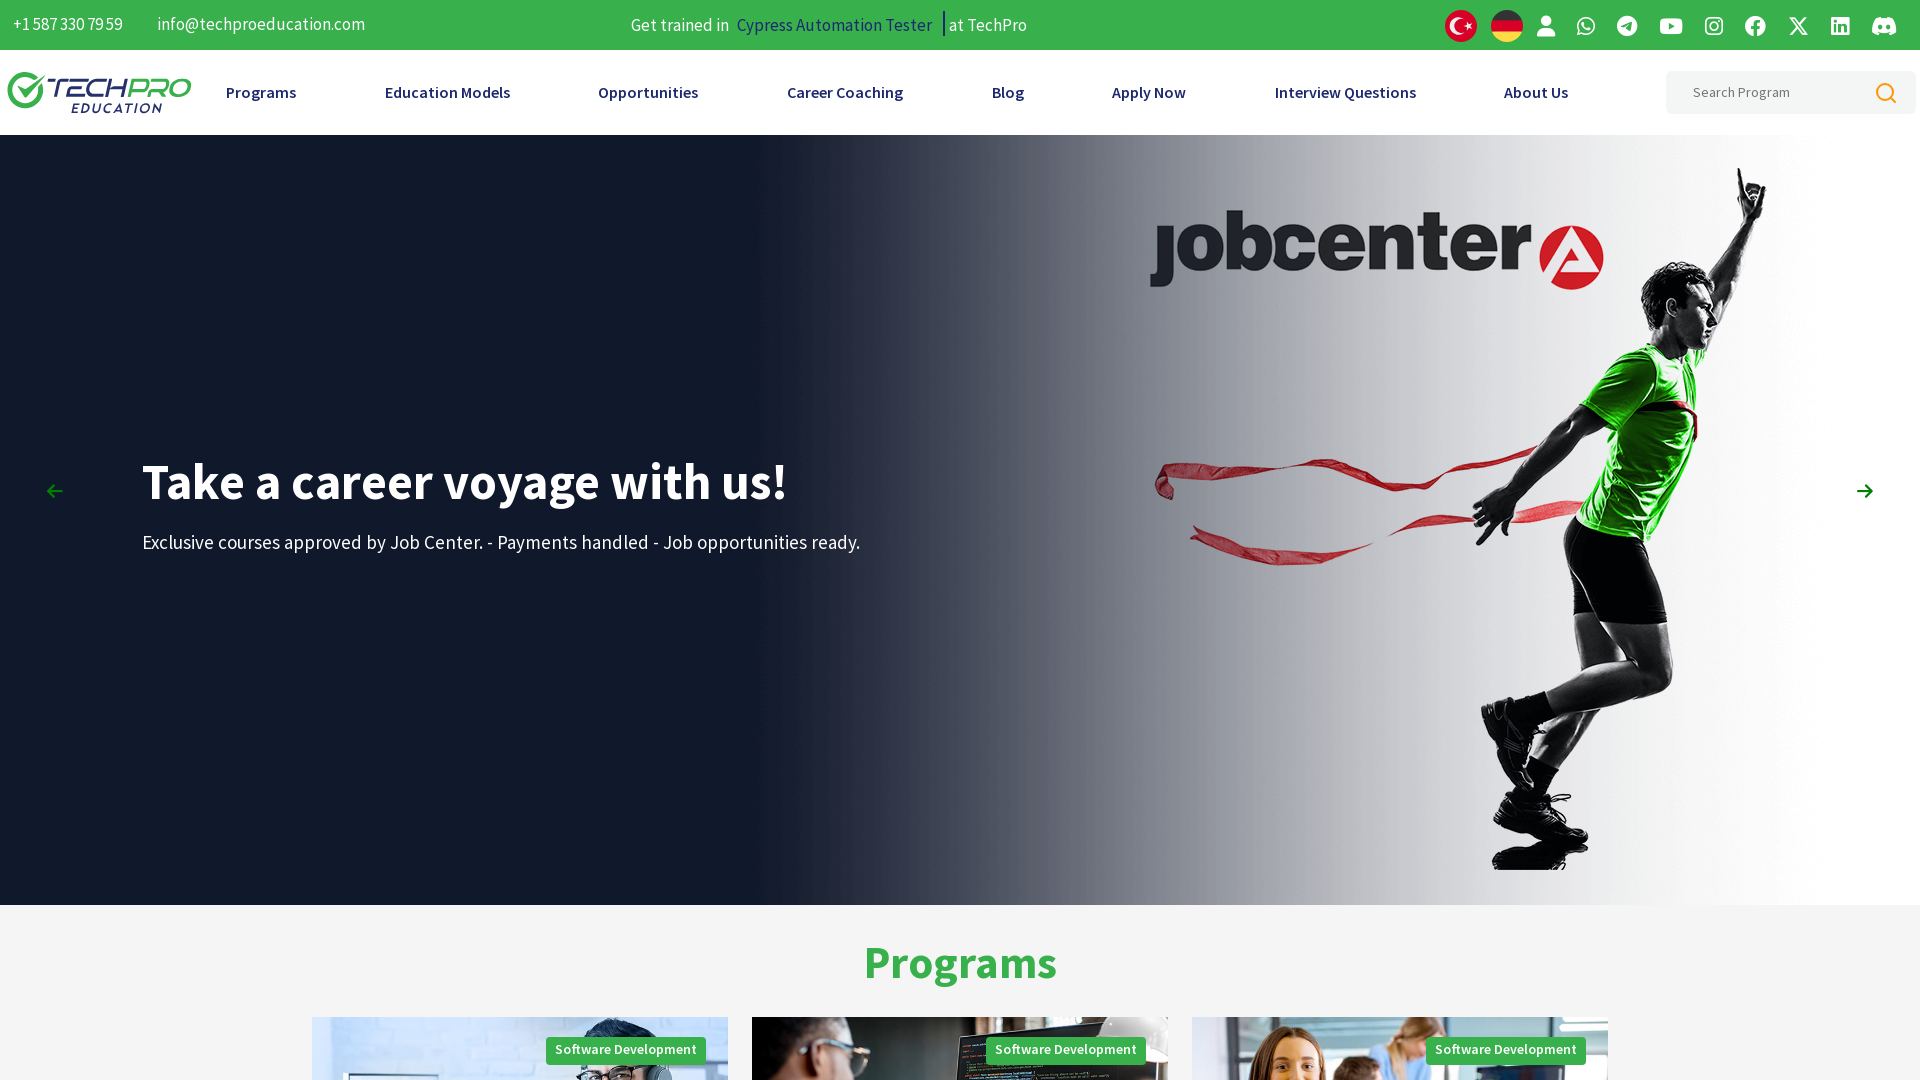

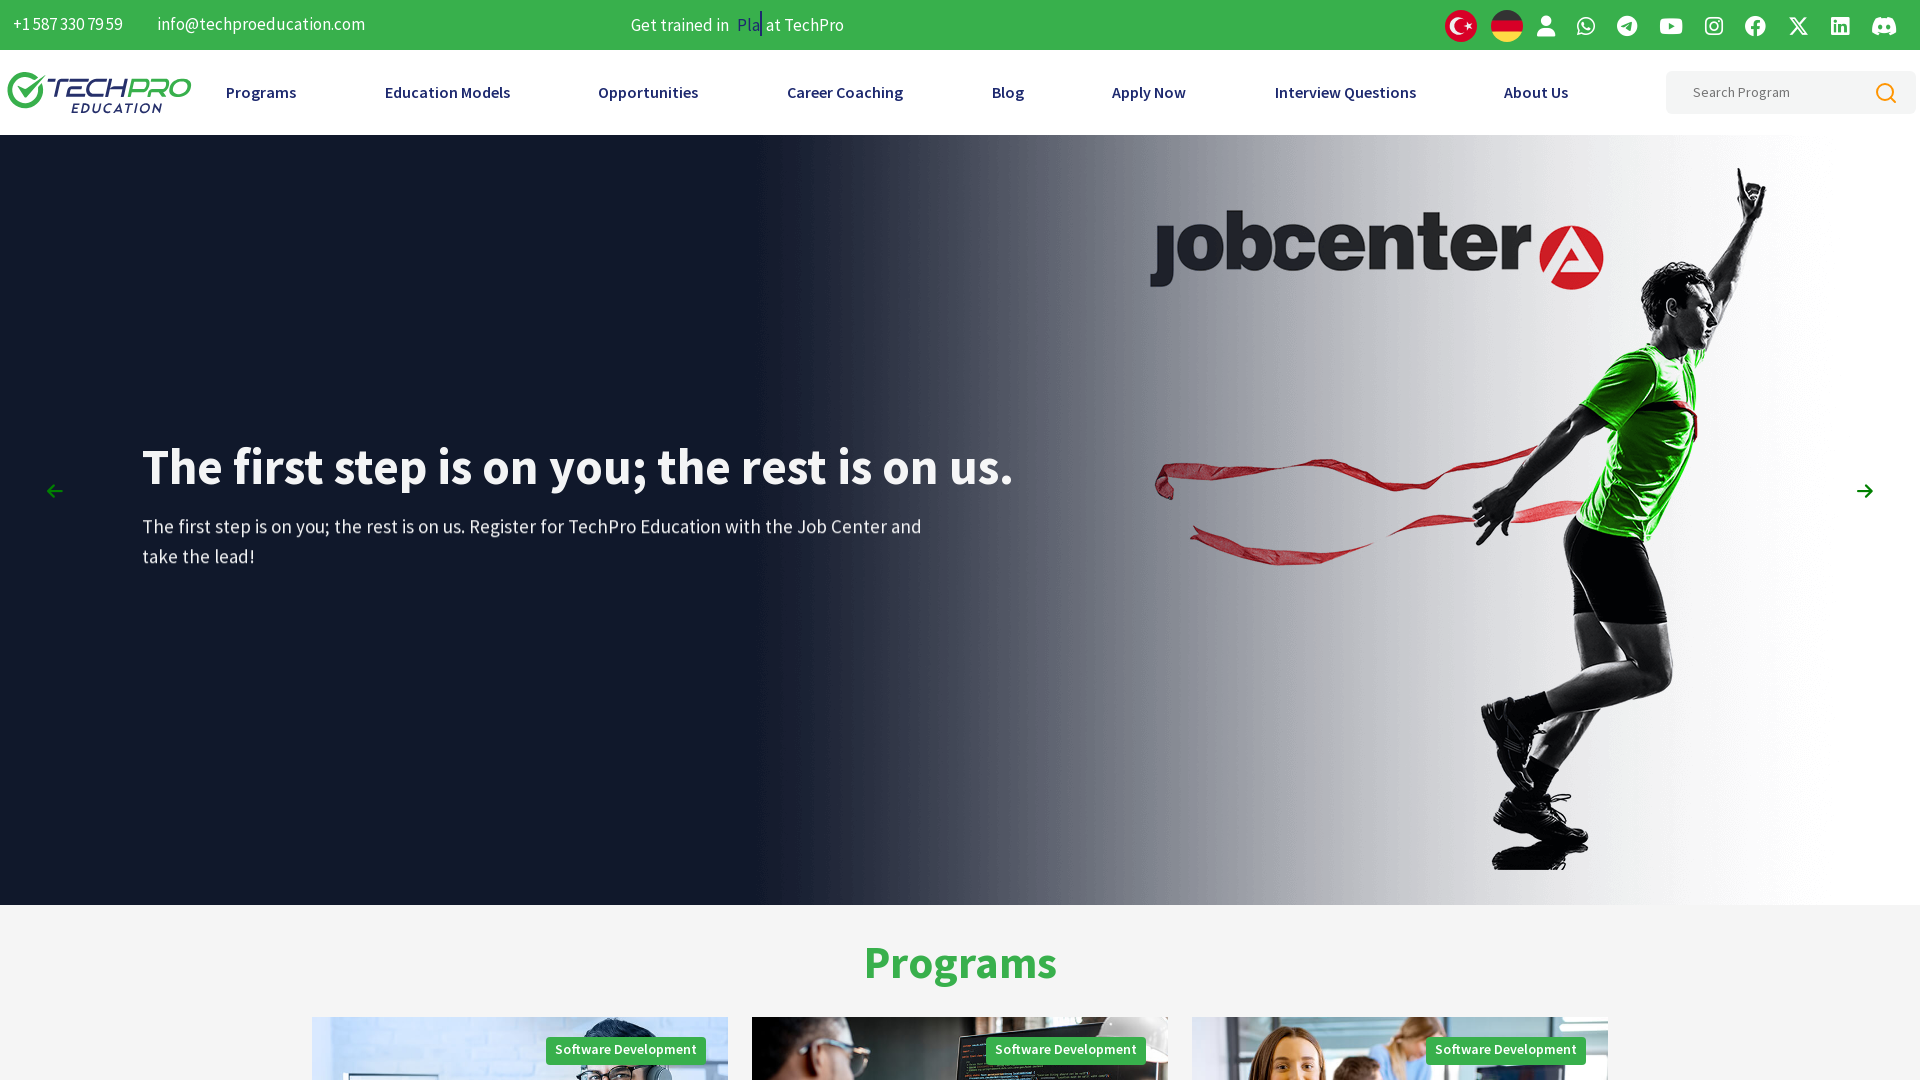